Demonstrates CSS selector usage by filling in first name and last name fields on the Heroku signup form

Starting URL: https://signup.heroku.com/

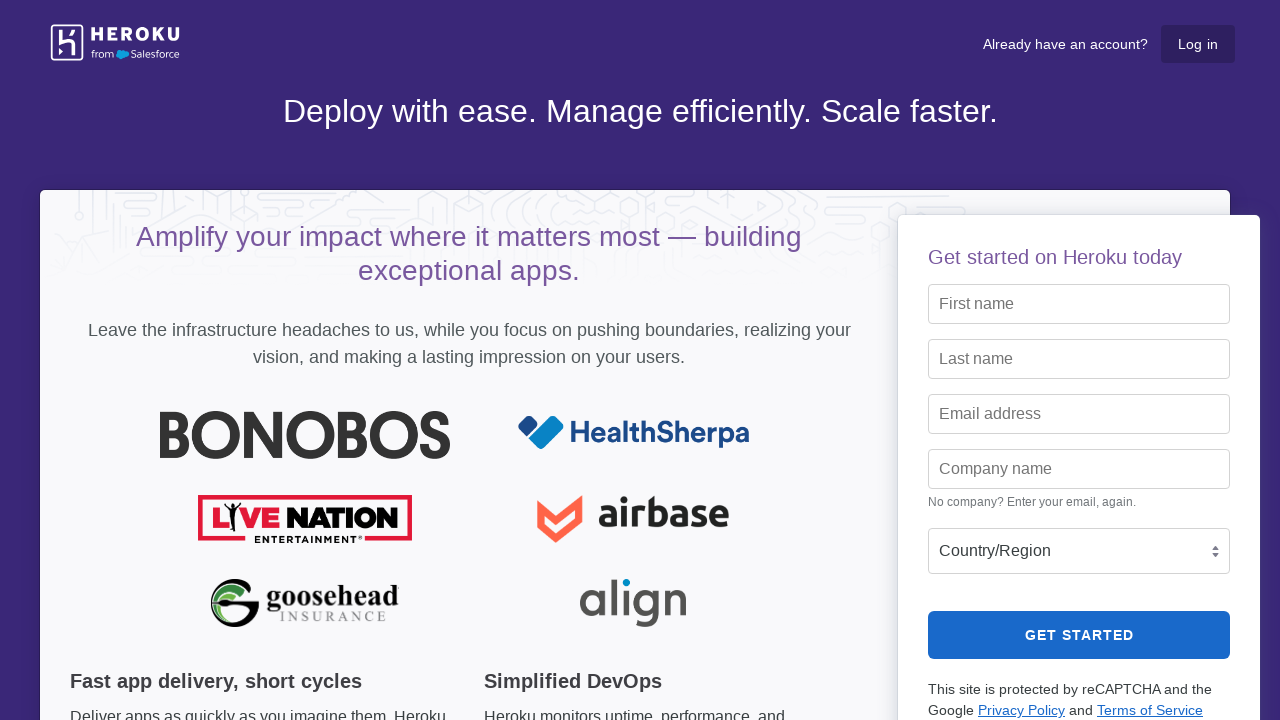

Filled first name field with 'John' using CSS ID selector on input#first_name
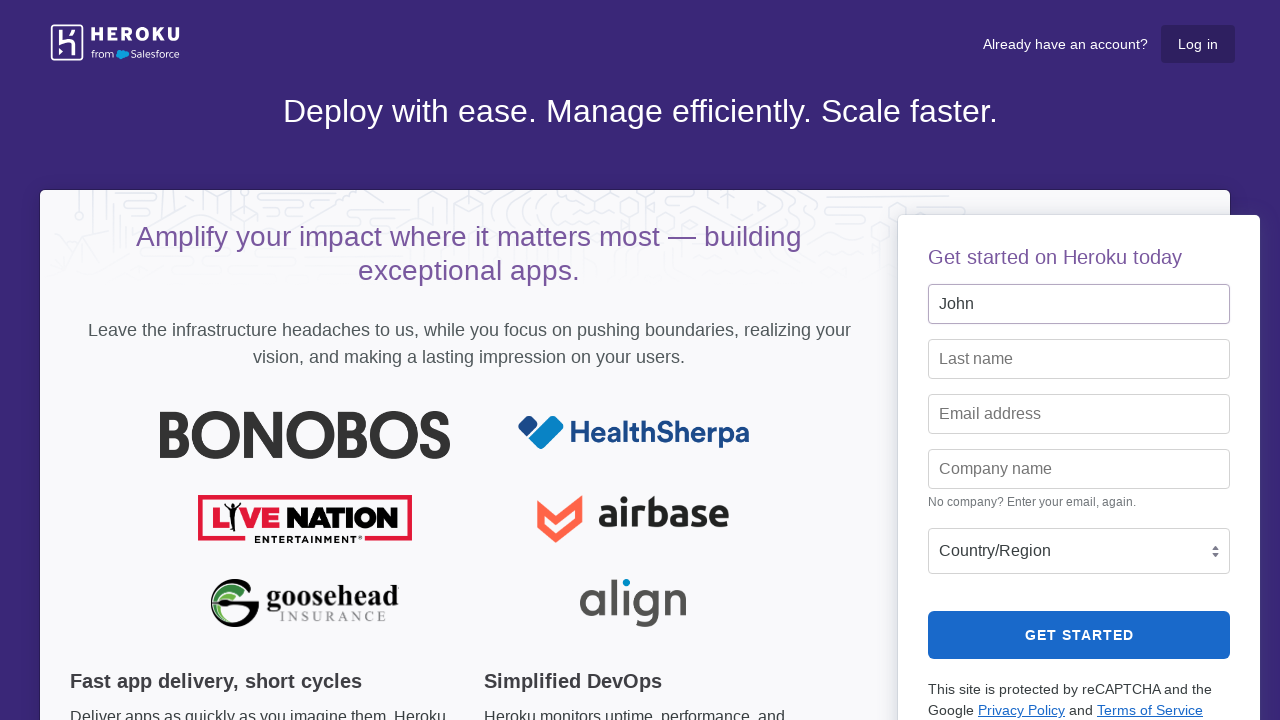

Filled last name field with 'Smith' using CSS attribute selector on input[name='last_name']
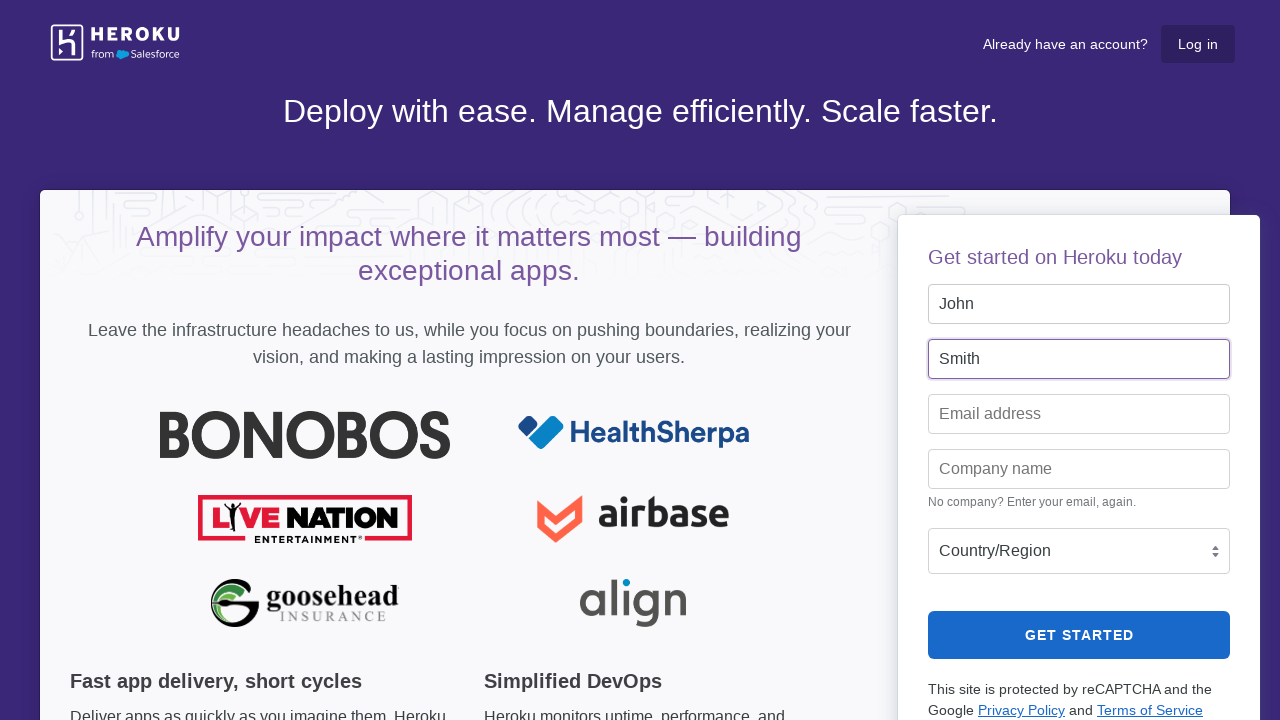

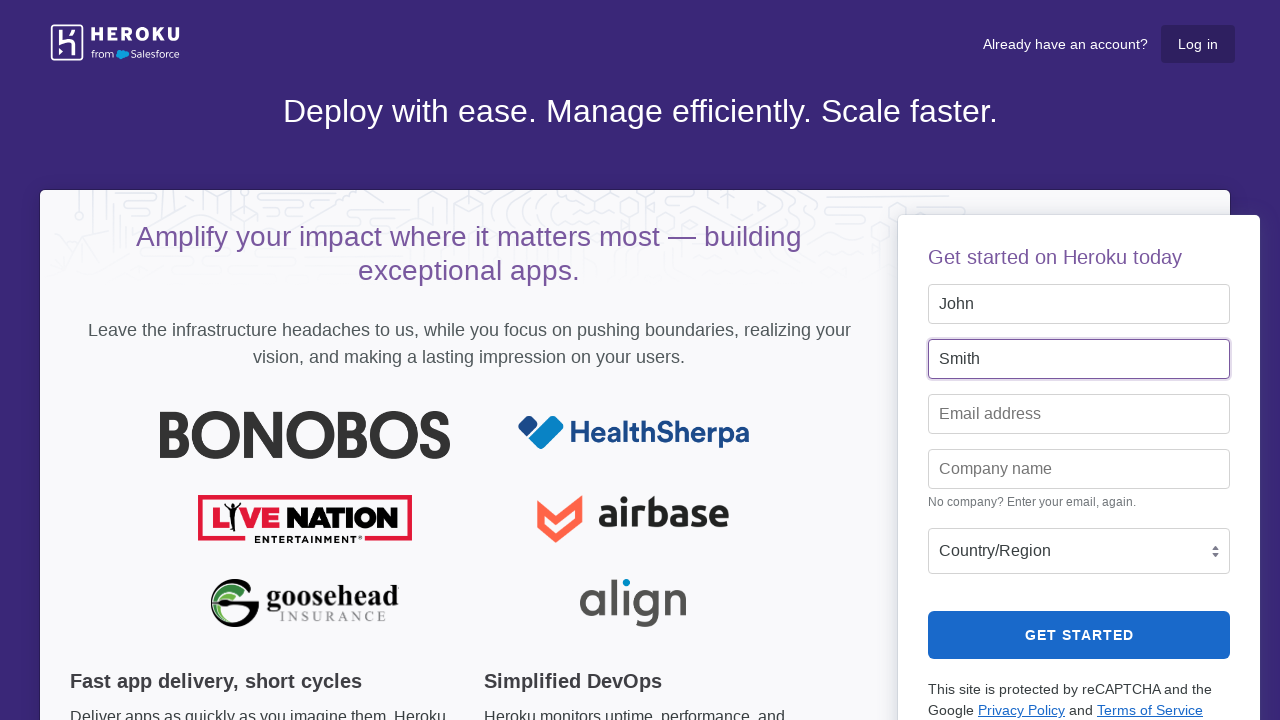